Tests shadow DOM interaction by searching for "Hello world" in the books PWA app's search input (inside shadow DOM), pressing Enter, and verifying the book list appears.

Starting URL: https://books-pwakit.appspot.com/

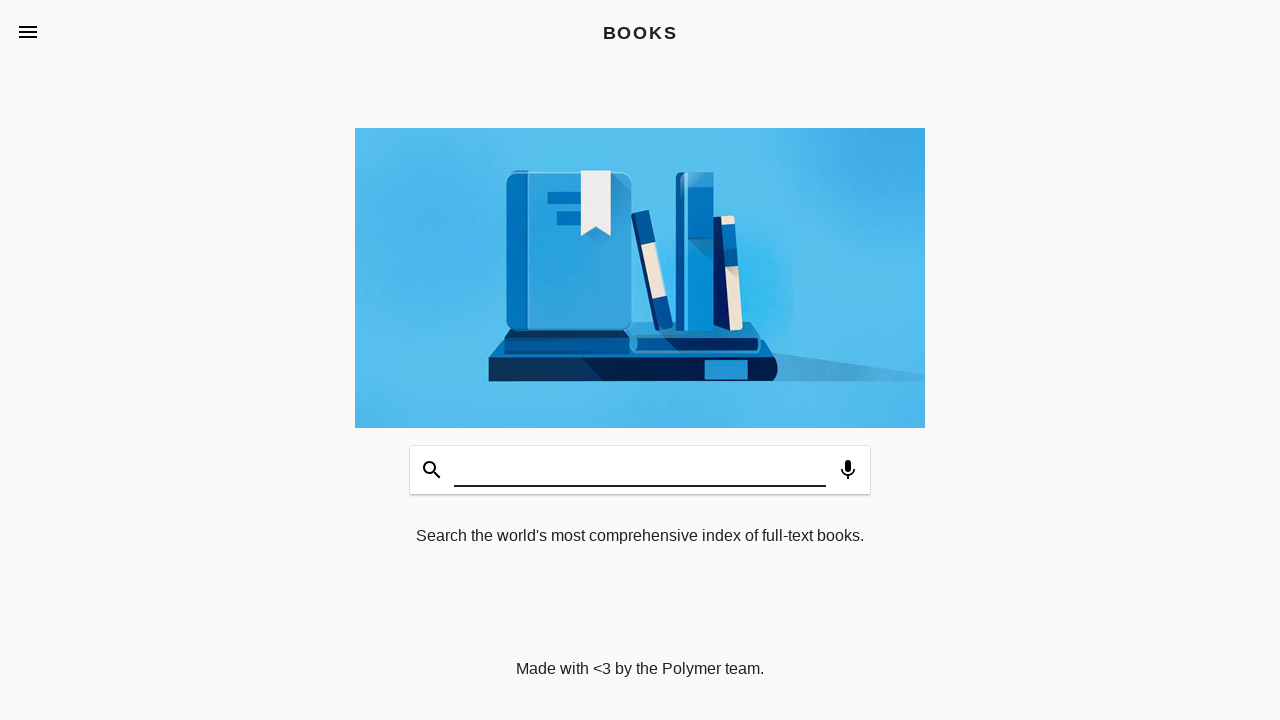

Waited for book-app element to load
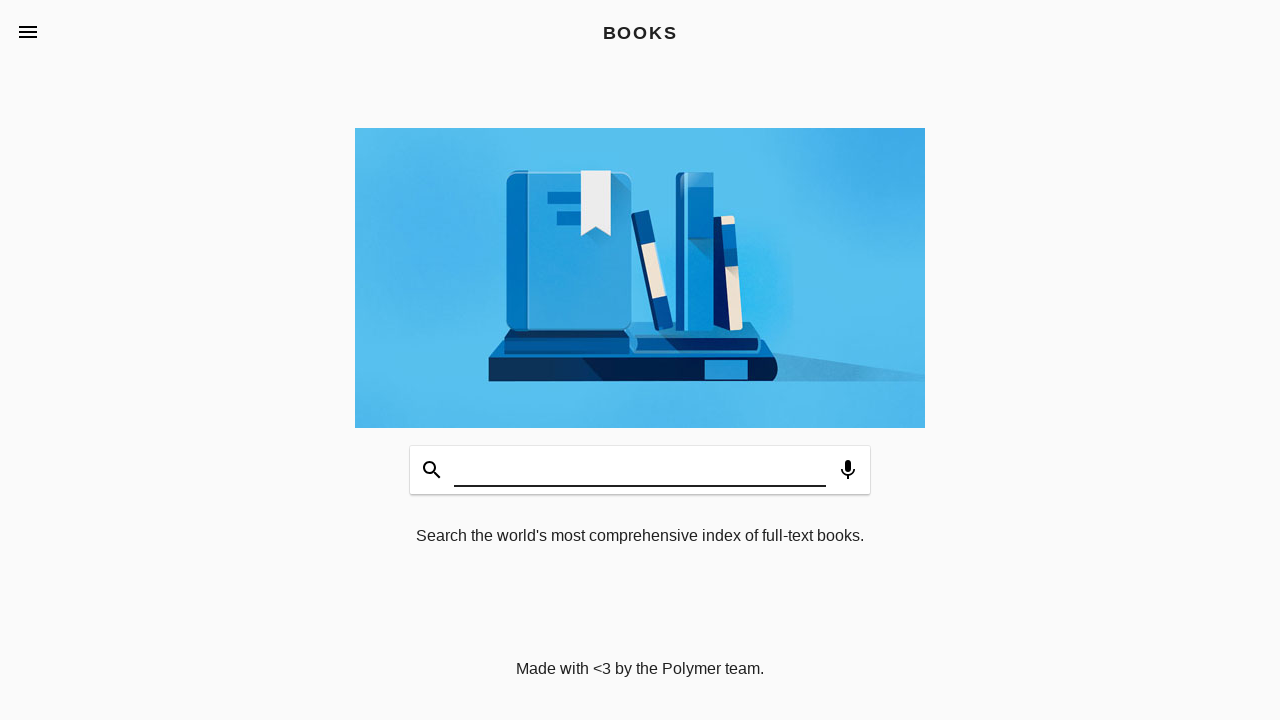

Clicked on search input inside shadow DOM
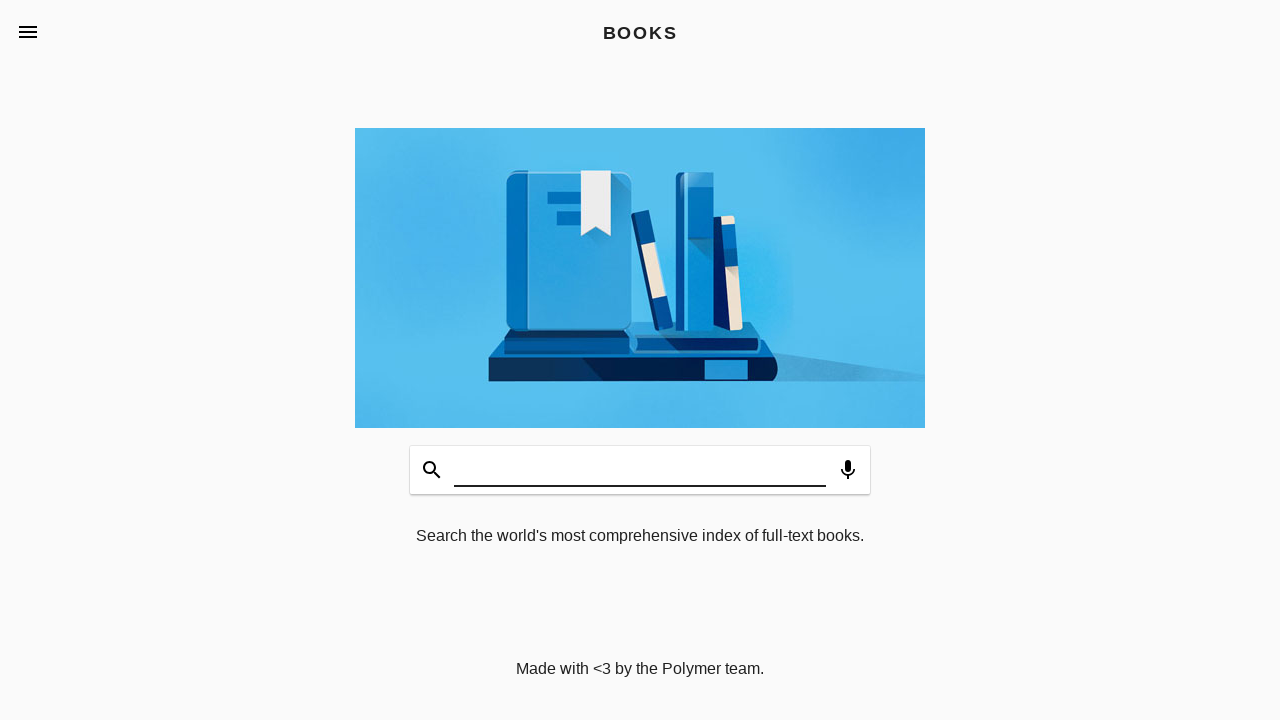

Typed 'Hello world' in search input
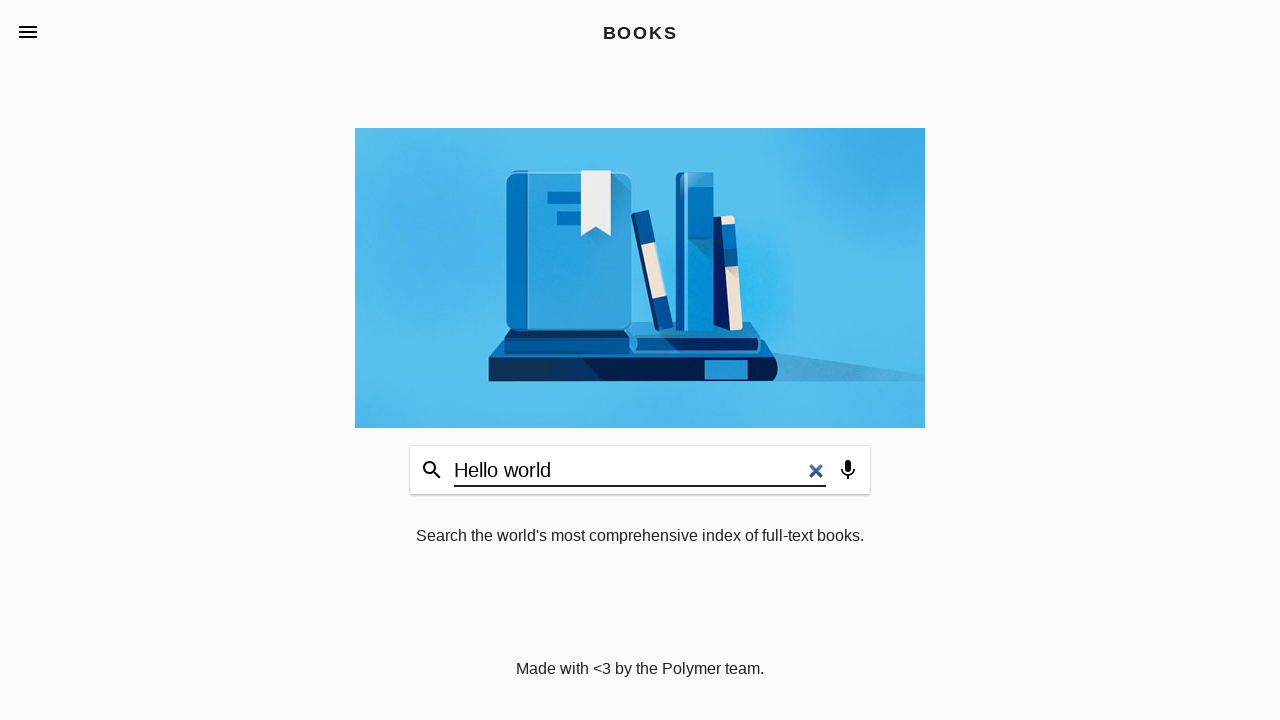

Pressed Enter to submit search
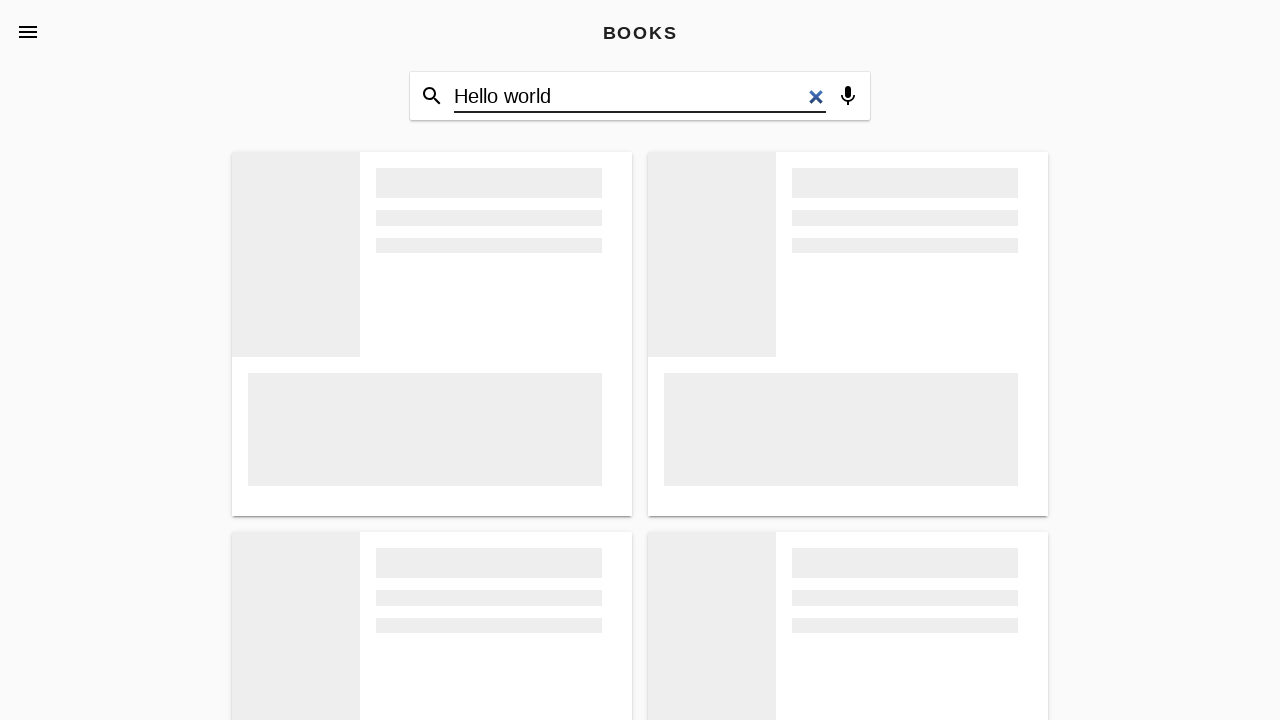

Waited 1000ms for search results to render
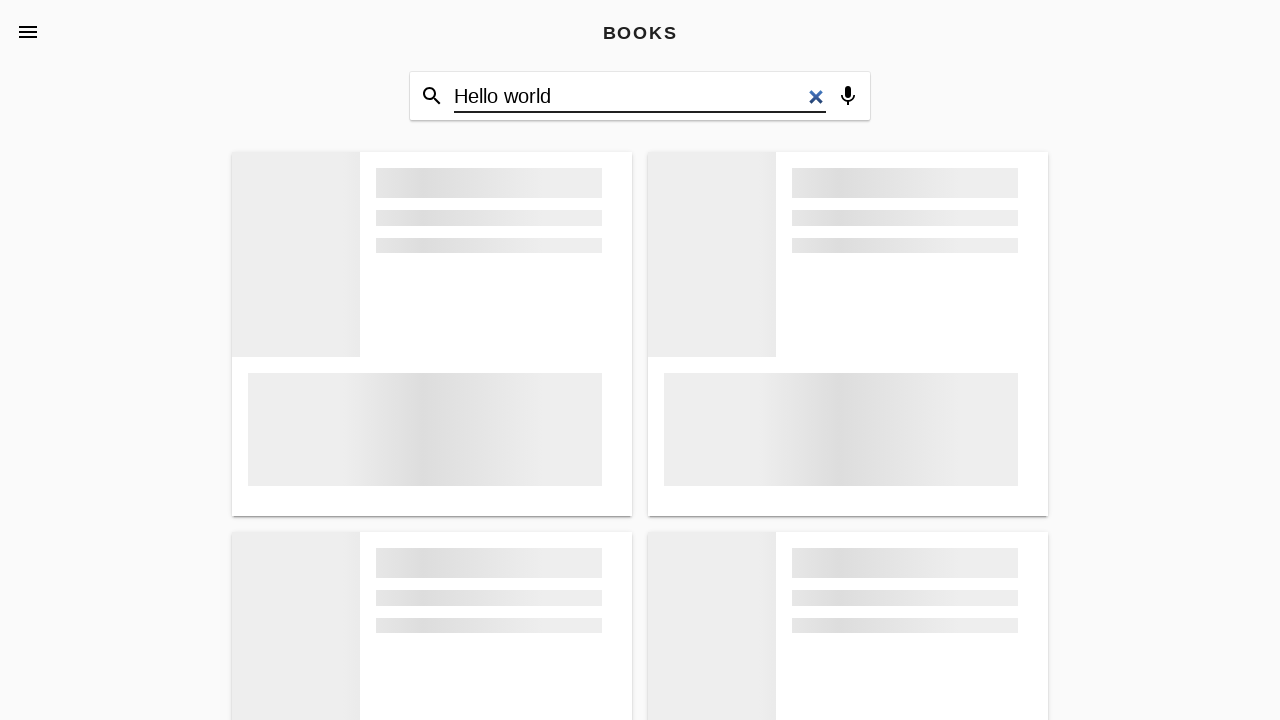

Verified book list is visible in nested shadow DOM
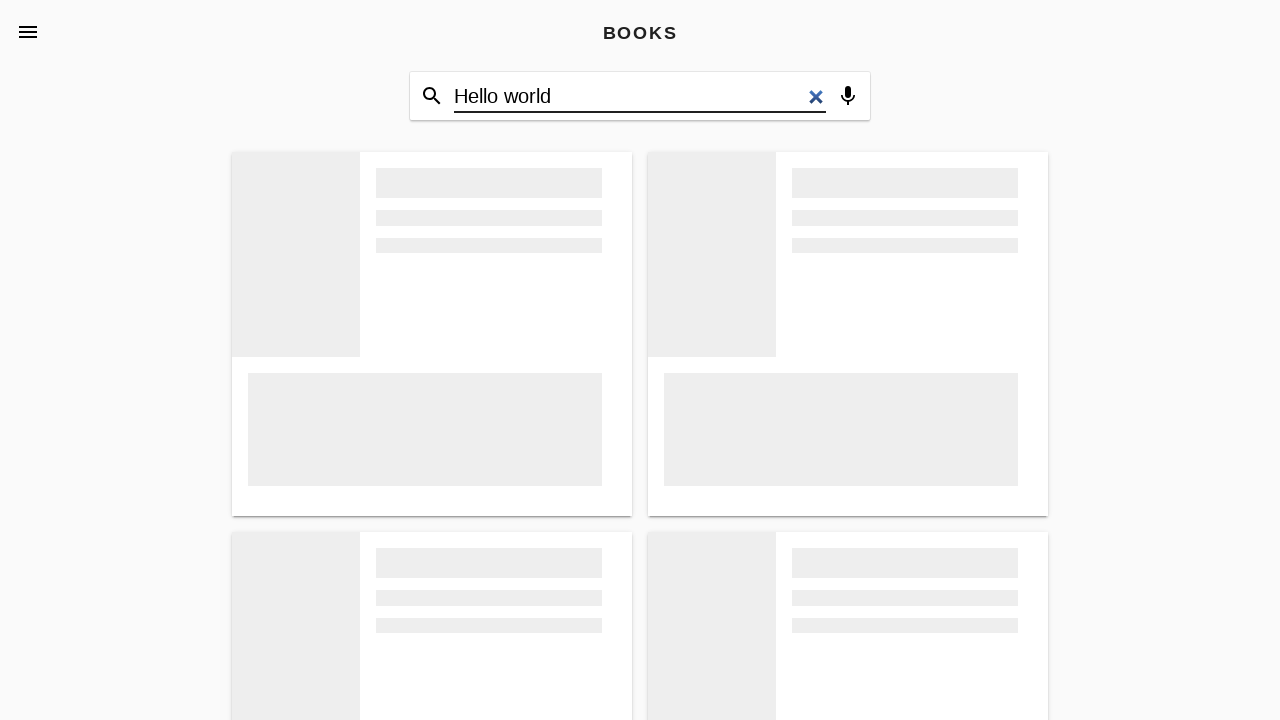

Assertion passed: book list is visible
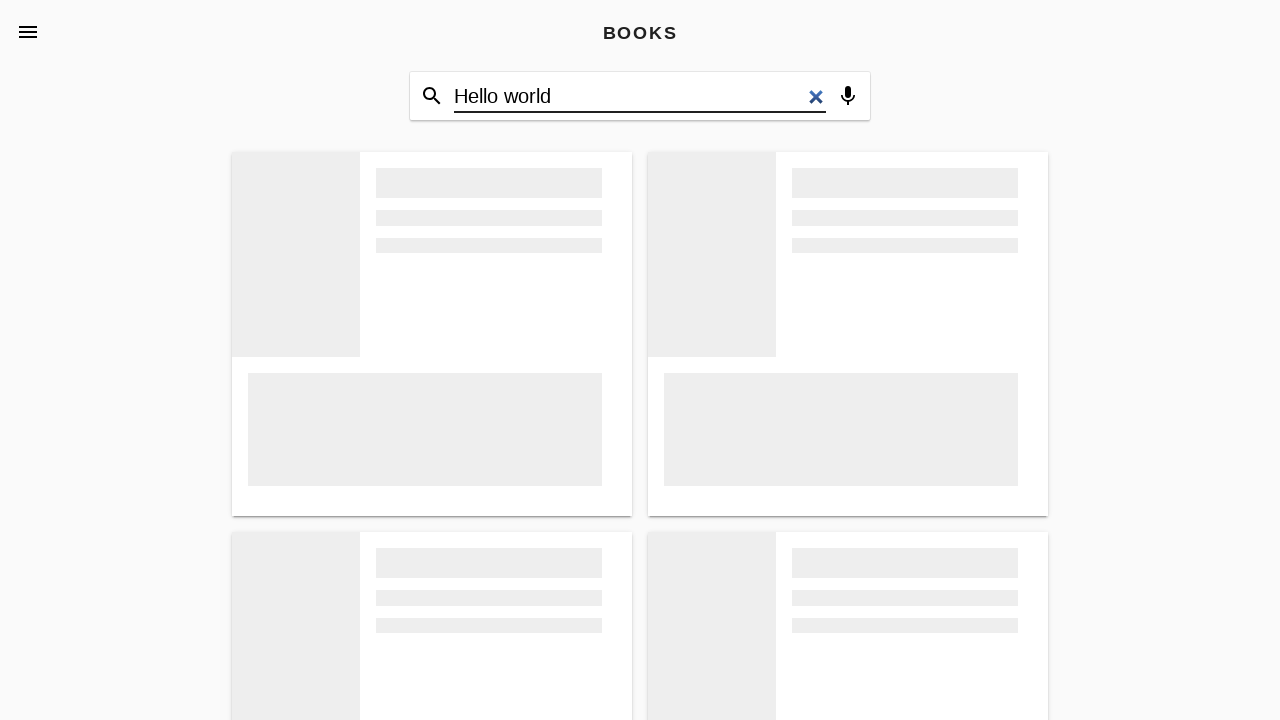

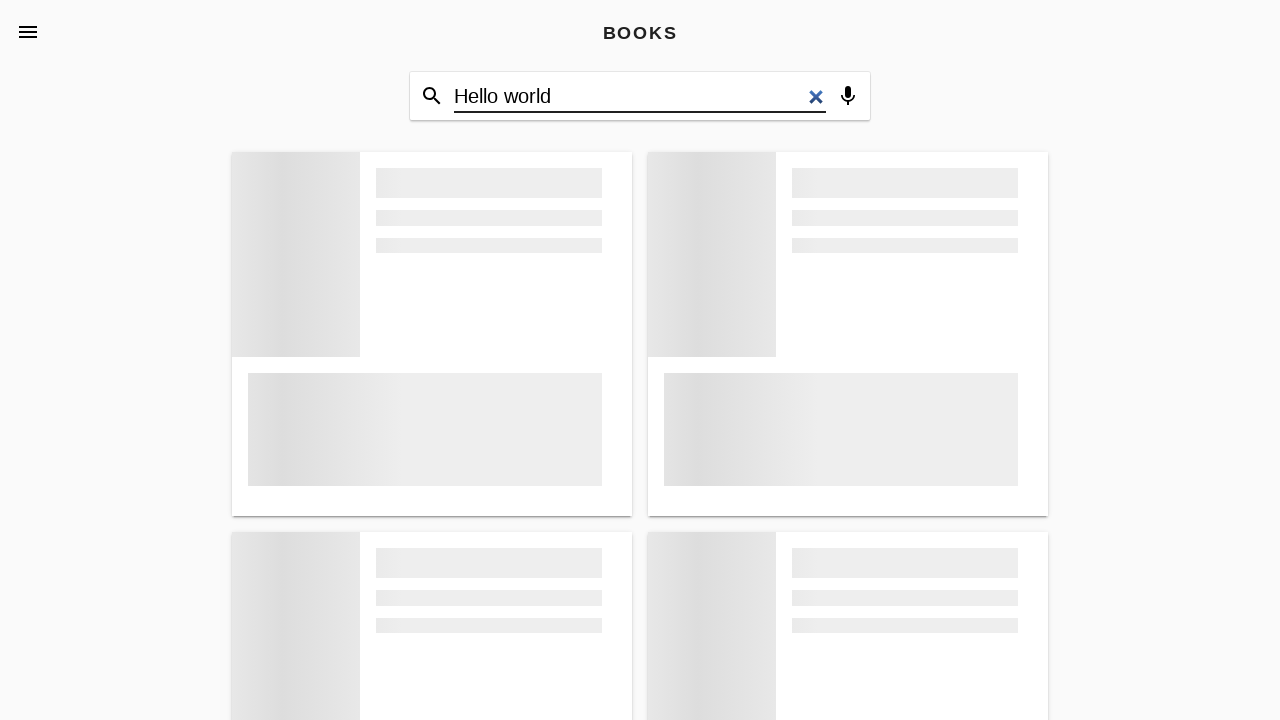